Tests JavaScript alert handling by clicking a button that triggers an alert, accepting it, reading a value from the page, performing a calculation, entering the result, and submitting the form.

Starting URL: http://suninjuly.github.io/alert_accept.html

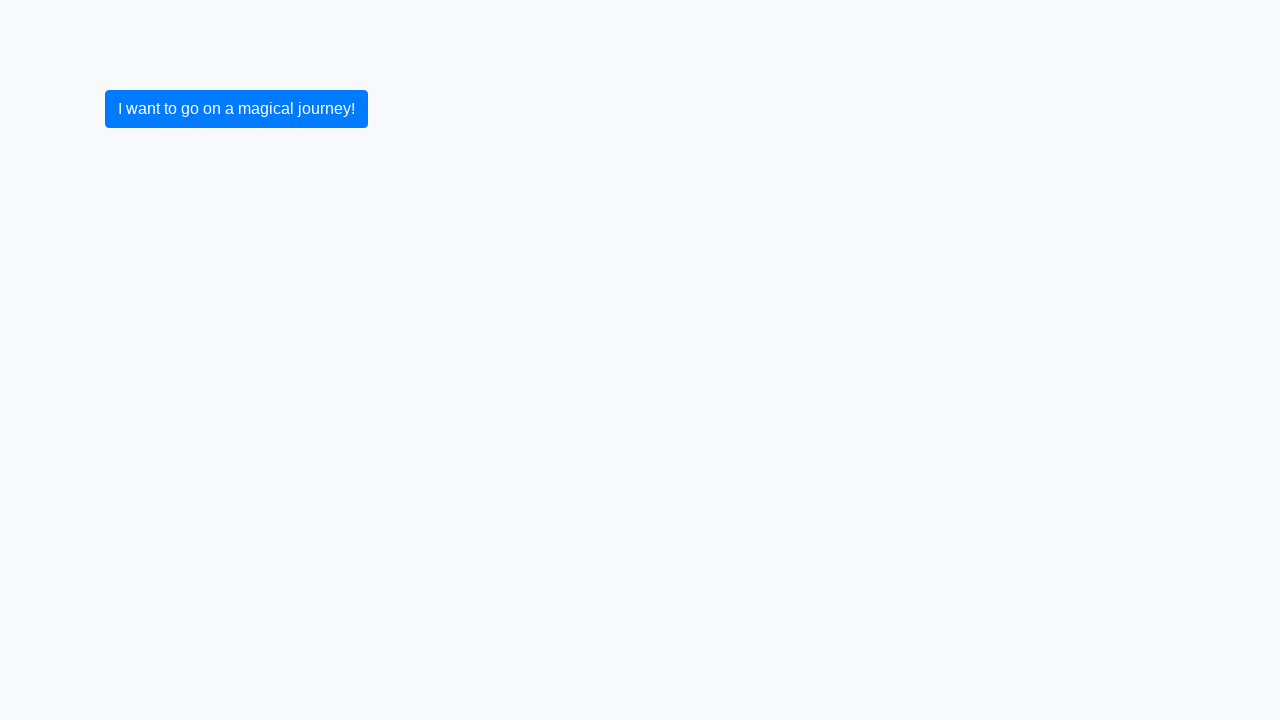

Set up dialog handler to auto-accept alerts
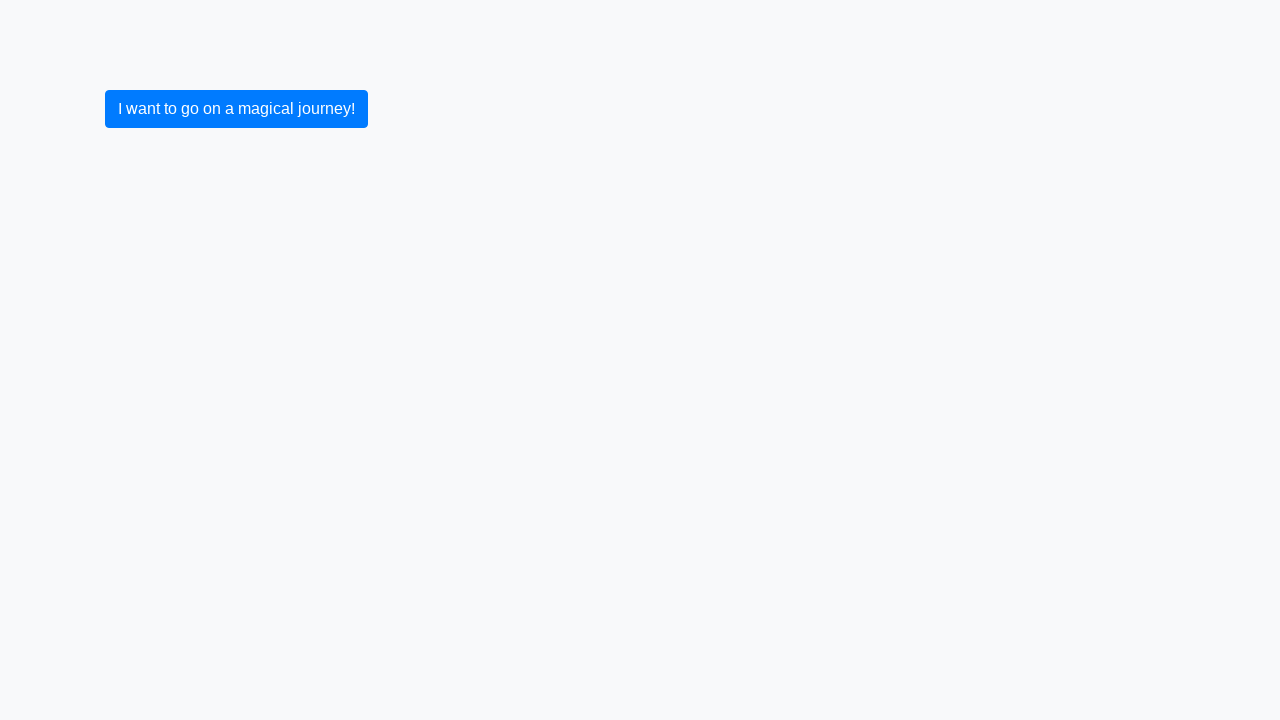

Clicked primary button to trigger alert at (236, 109) on .btn.btn-primary
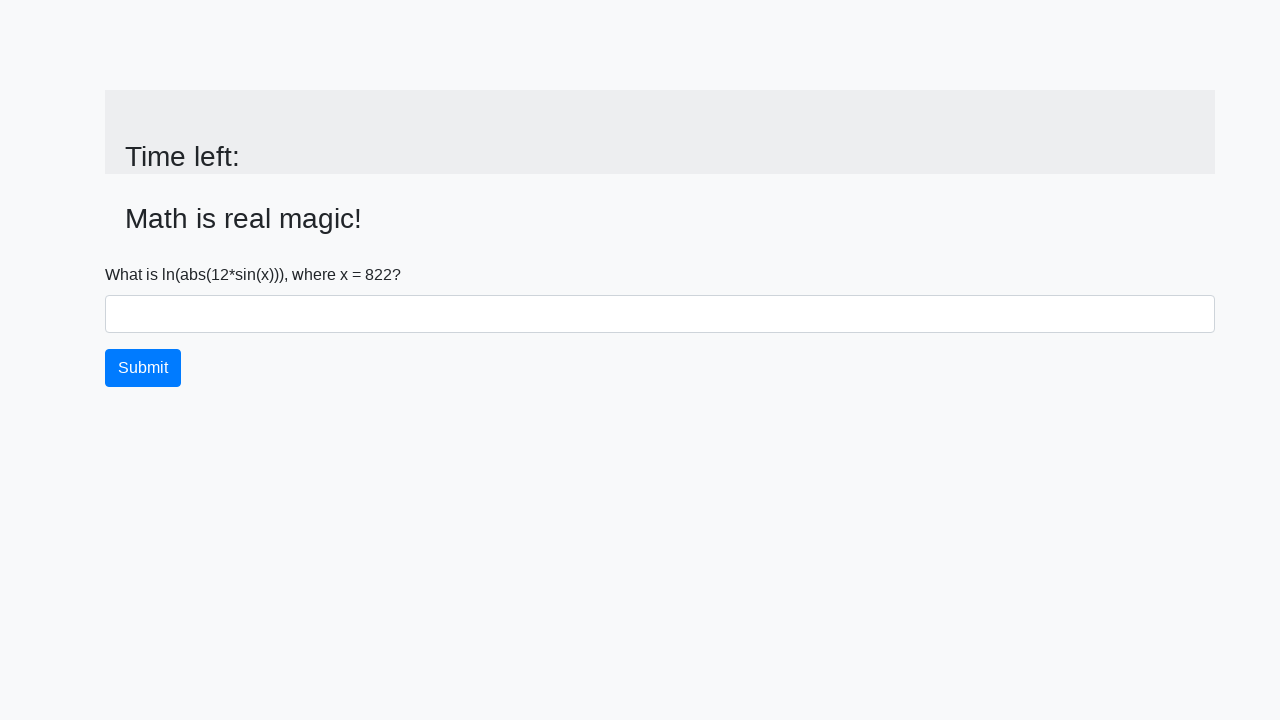

Alert was handled and input_value element appeared
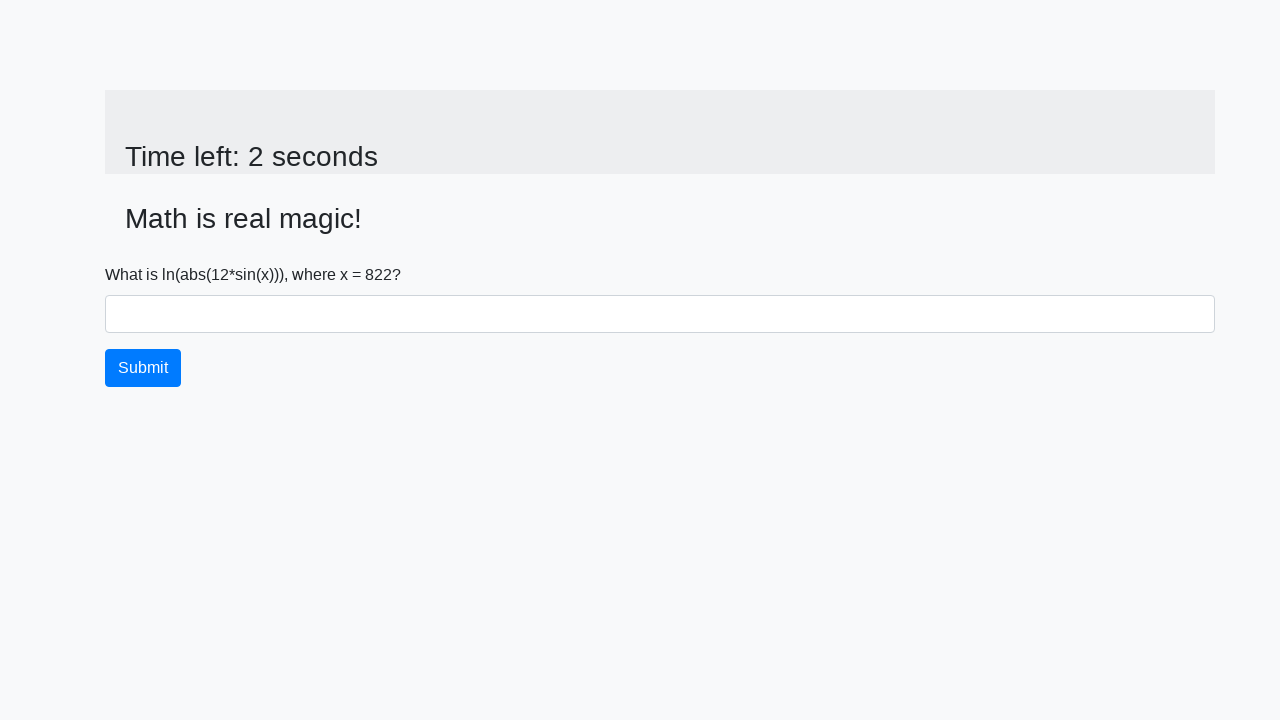

Retrieved value from page: 822
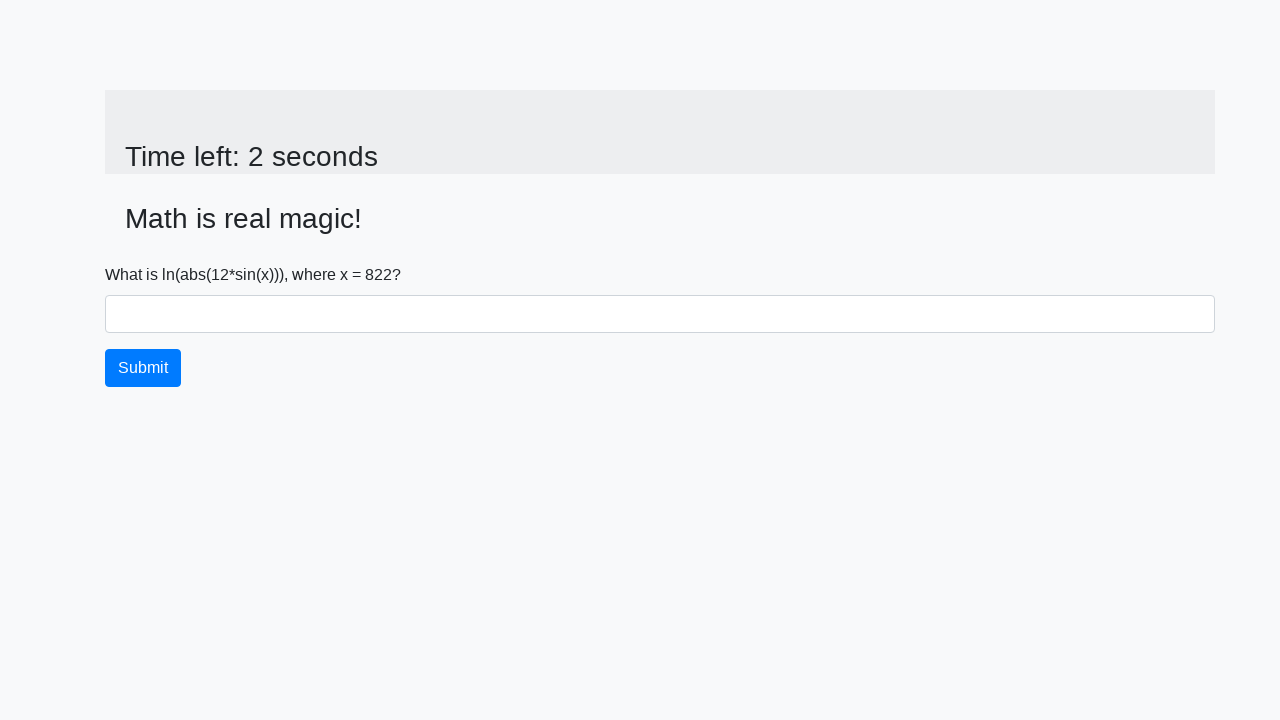

Calculated answer: 2.3683370047573846
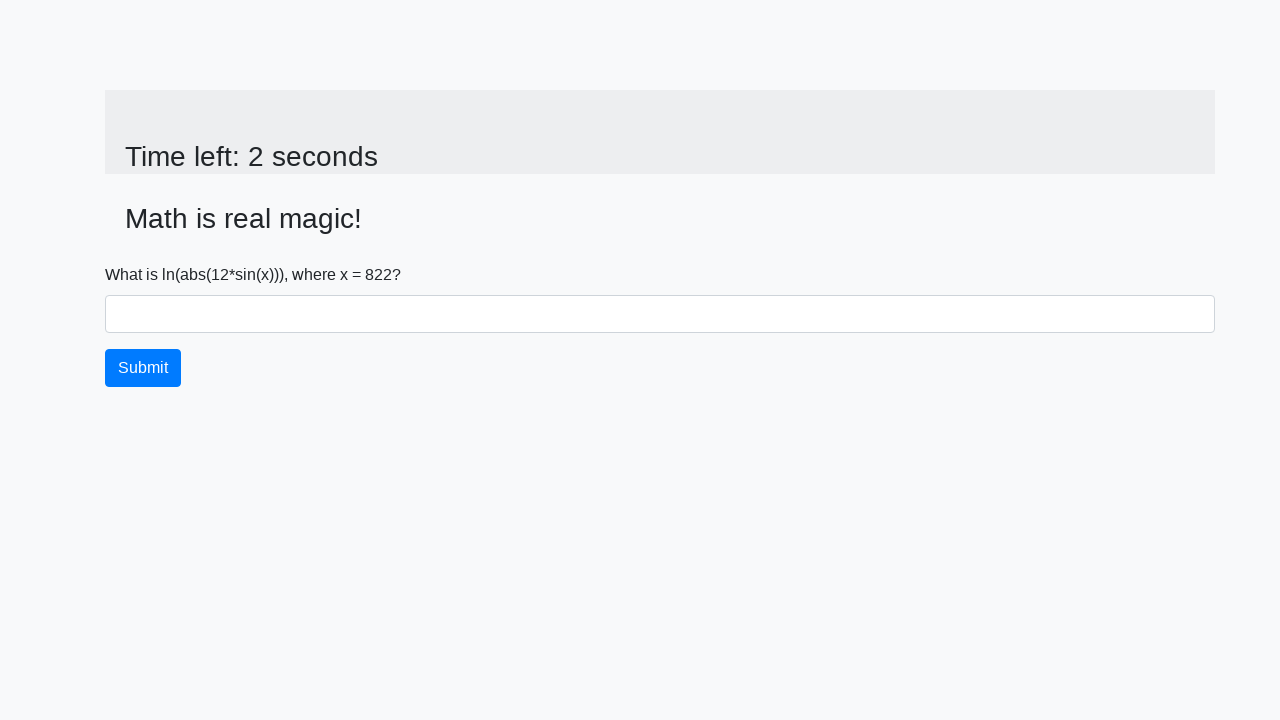

Filled answer field with calculated value: 2.3683370047573846 on #answer
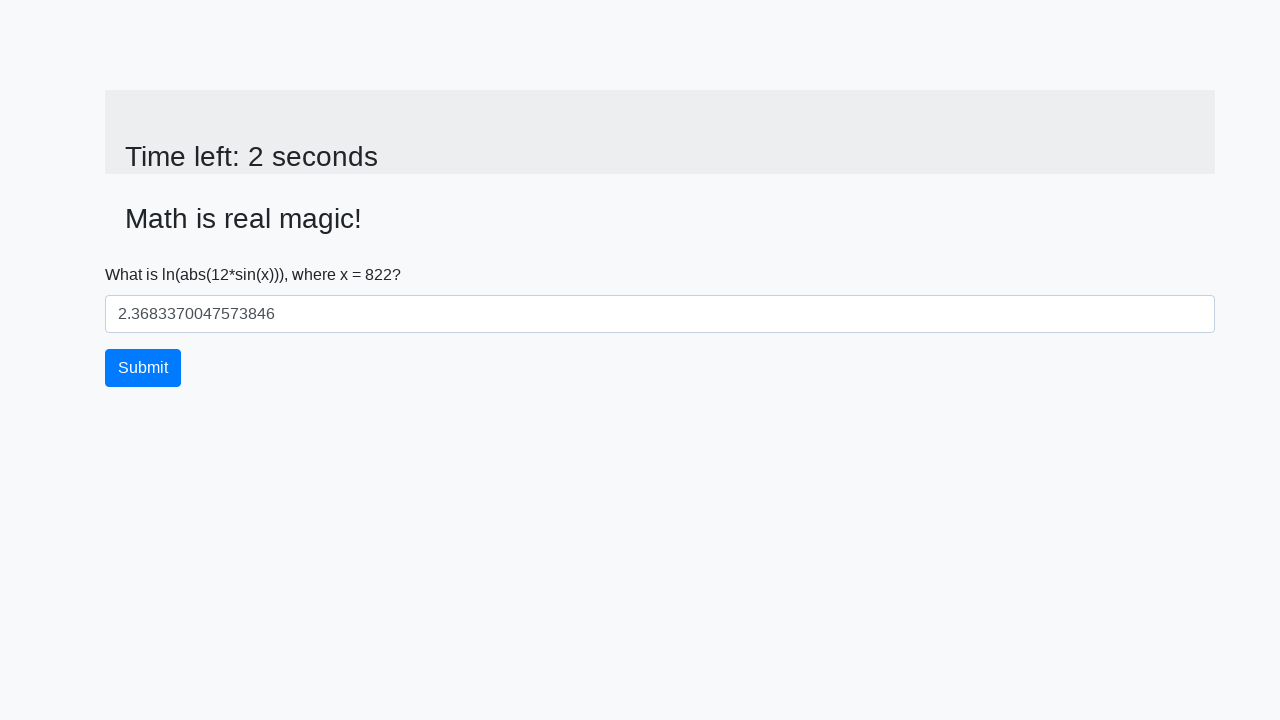

Clicked submit button to complete form at (143, 368) on .btn.btn-primary
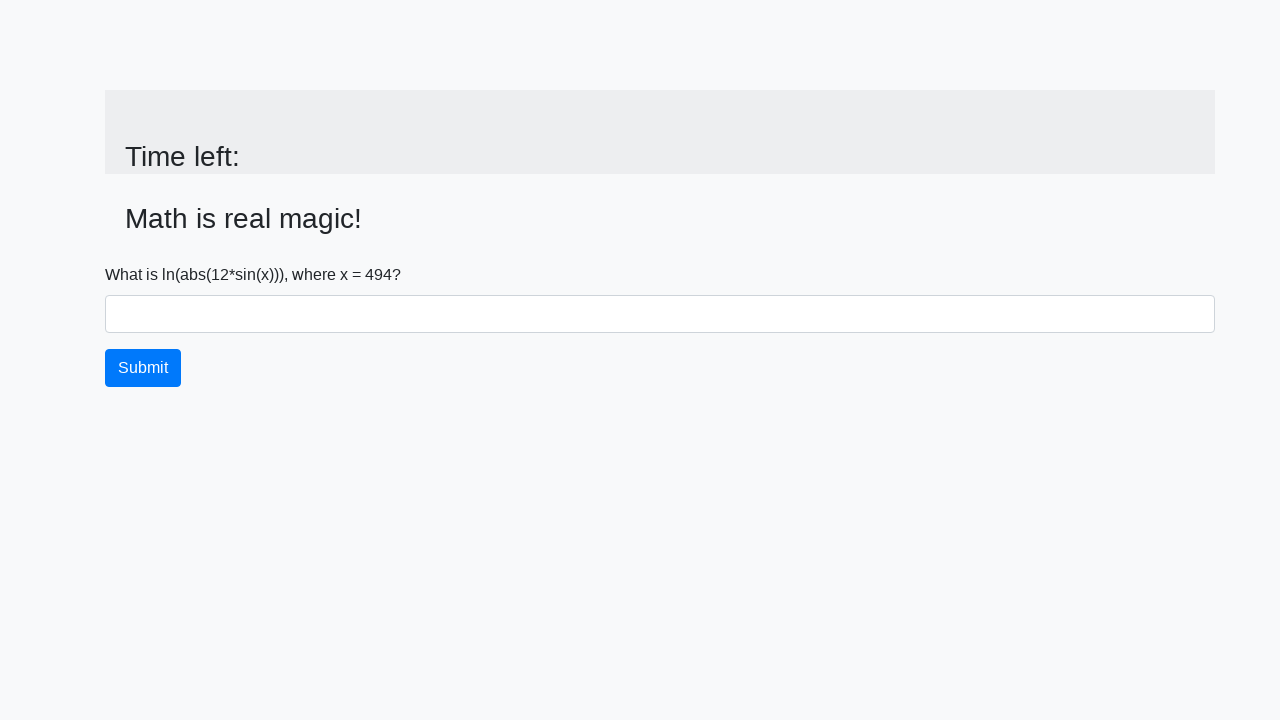

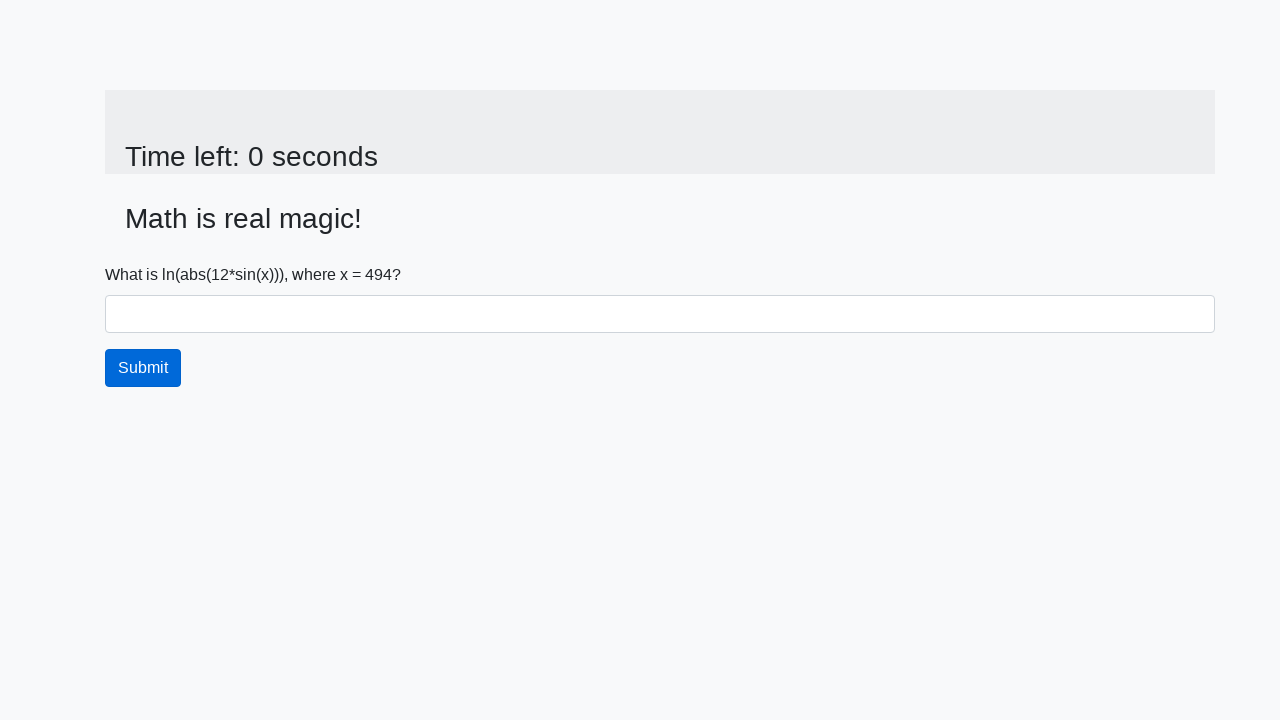